Tests dropdown selection functionality by selecting currency from a static dropdown and adjusting passenger counts in a dynamic dropdown

Starting URL: https://rahulshettyacademy.com/dropdownsPractise/

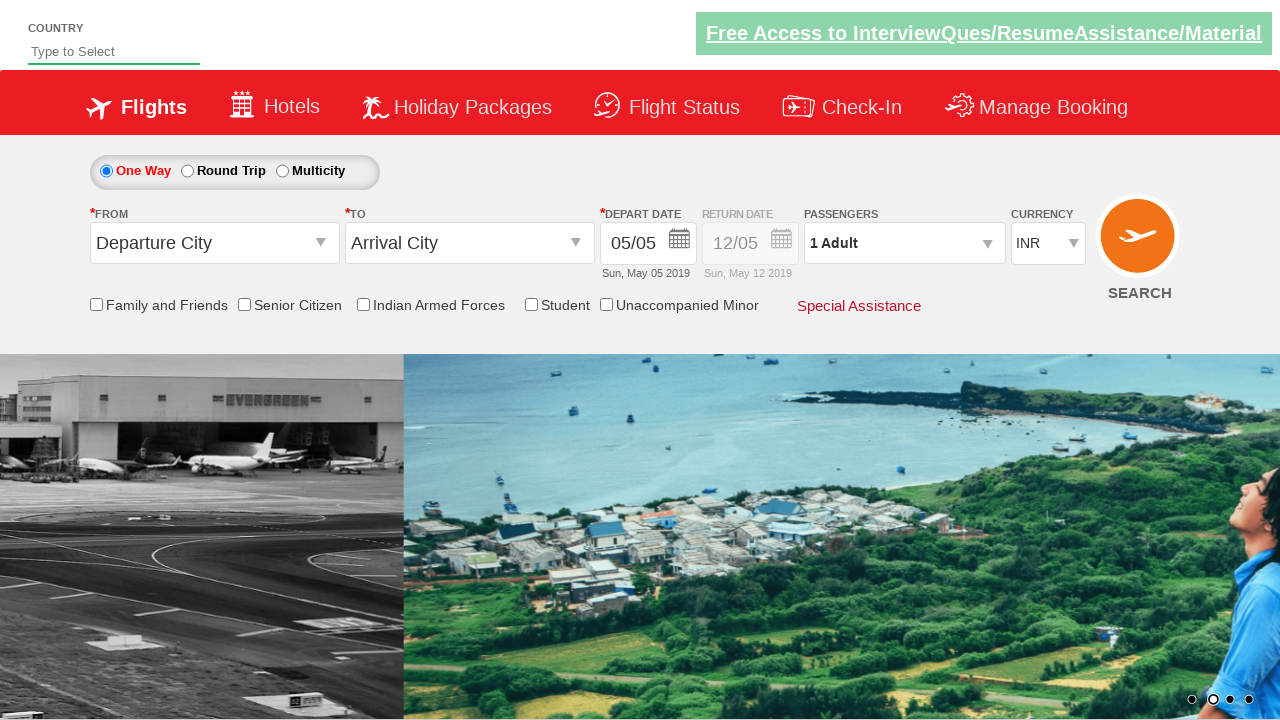

Clicked currency dropdown to open it at (1048, 244) on #ctl00_mainContent_DropDownListCurrency
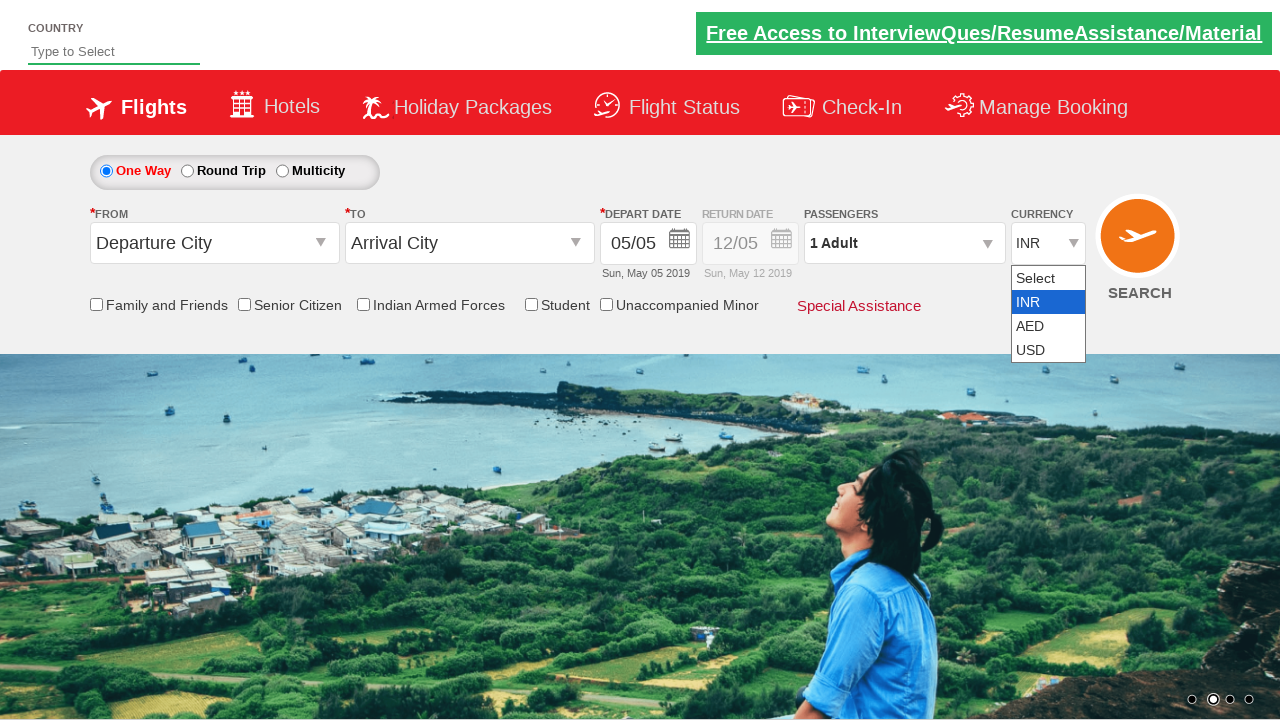

Selected USD currency from dropdown (index 3) on #ctl00_mainContent_DropDownListCurrency
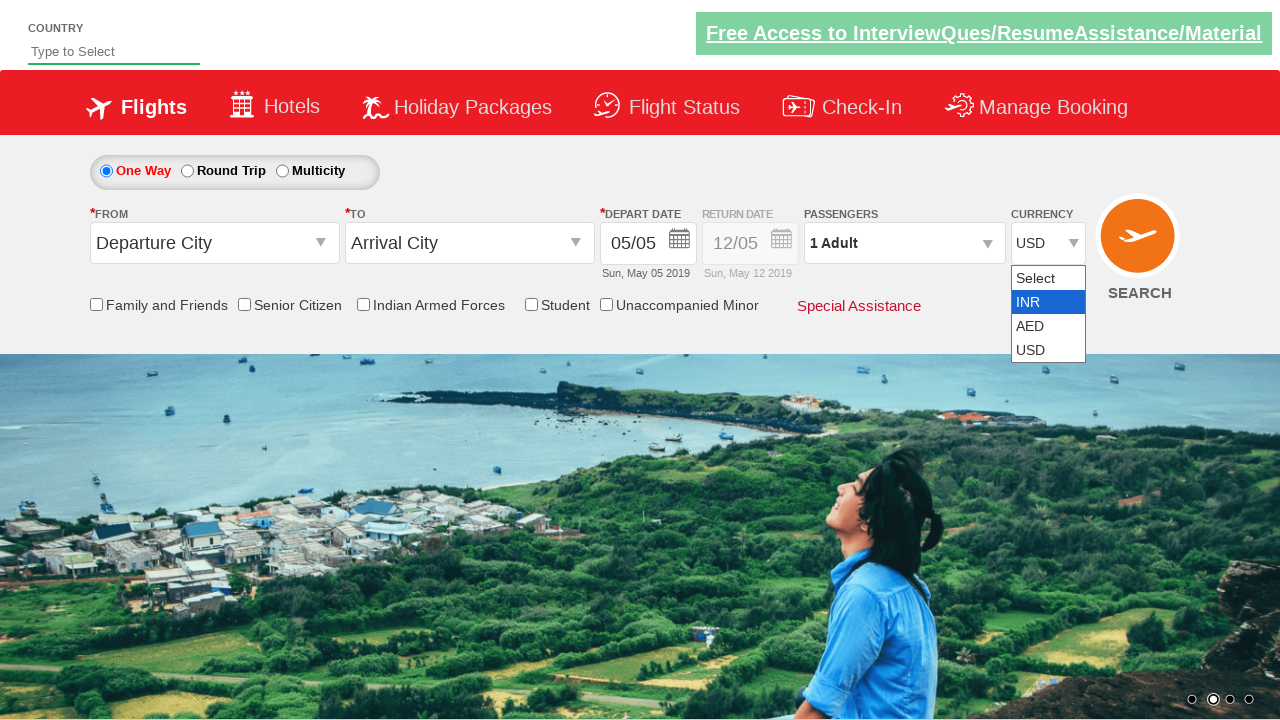

Clicked body to close currency dropdown at (640, 360) on body
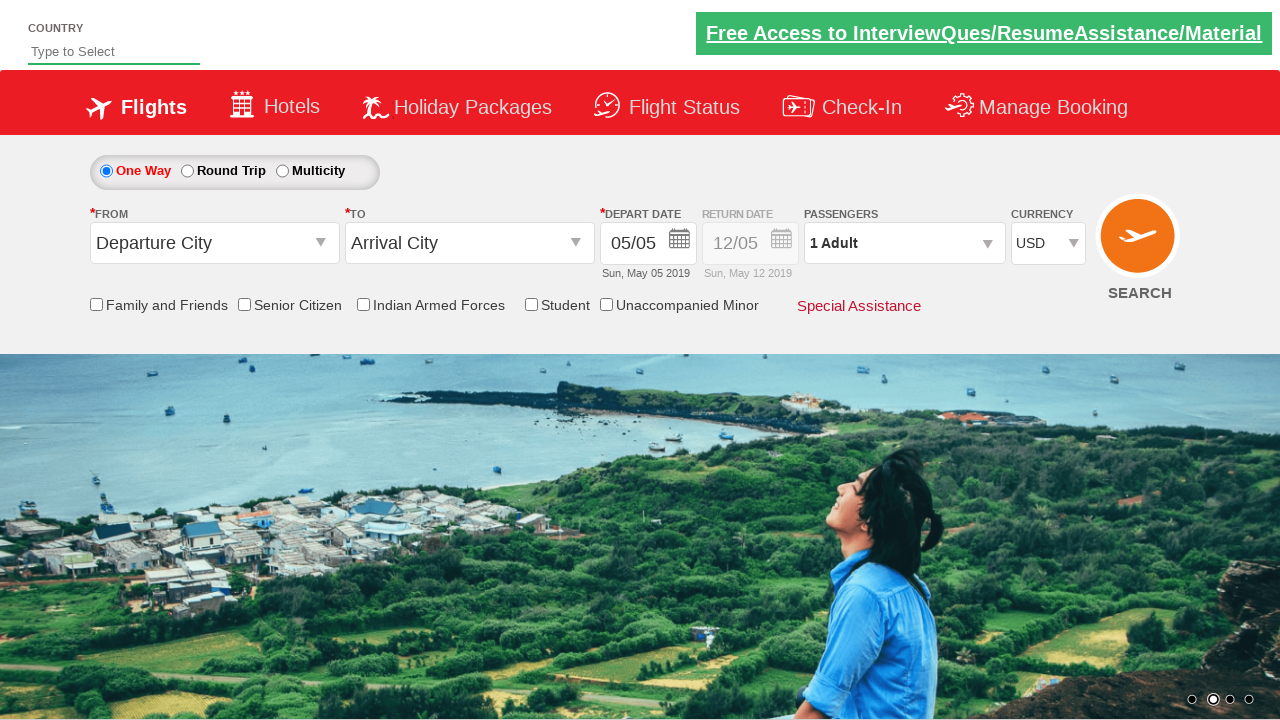

Clicked passenger info dropdown to open it at (904, 243) on #divpaxinfo
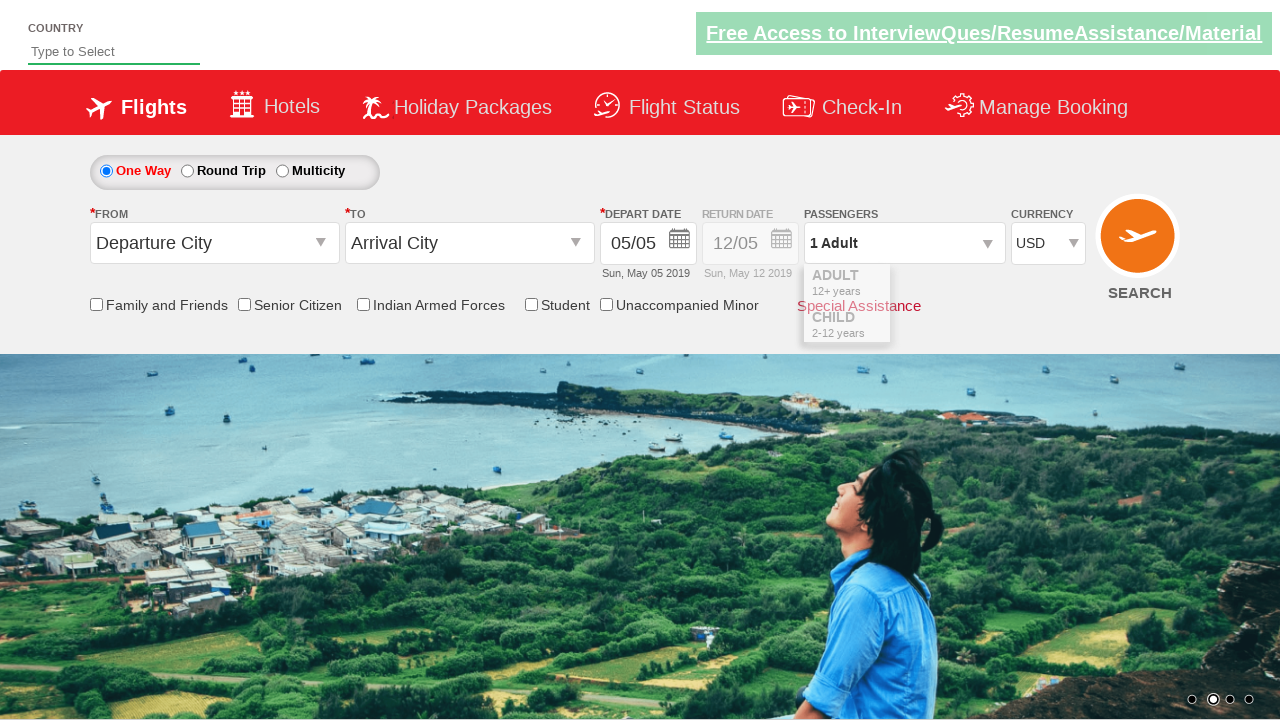

Waited 2.1 seconds for passenger dropdown to fully open
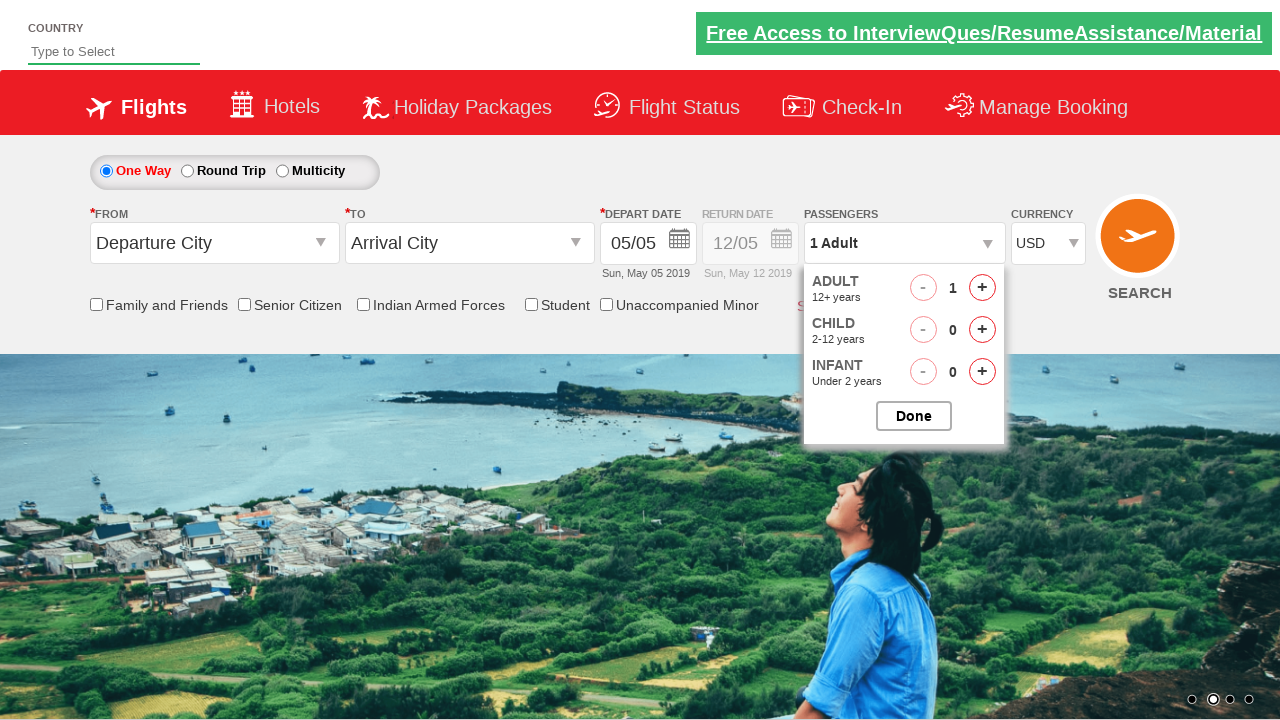

Clicked adult increment button (iteration 1) at (982, 288) on #hrefIncAdt
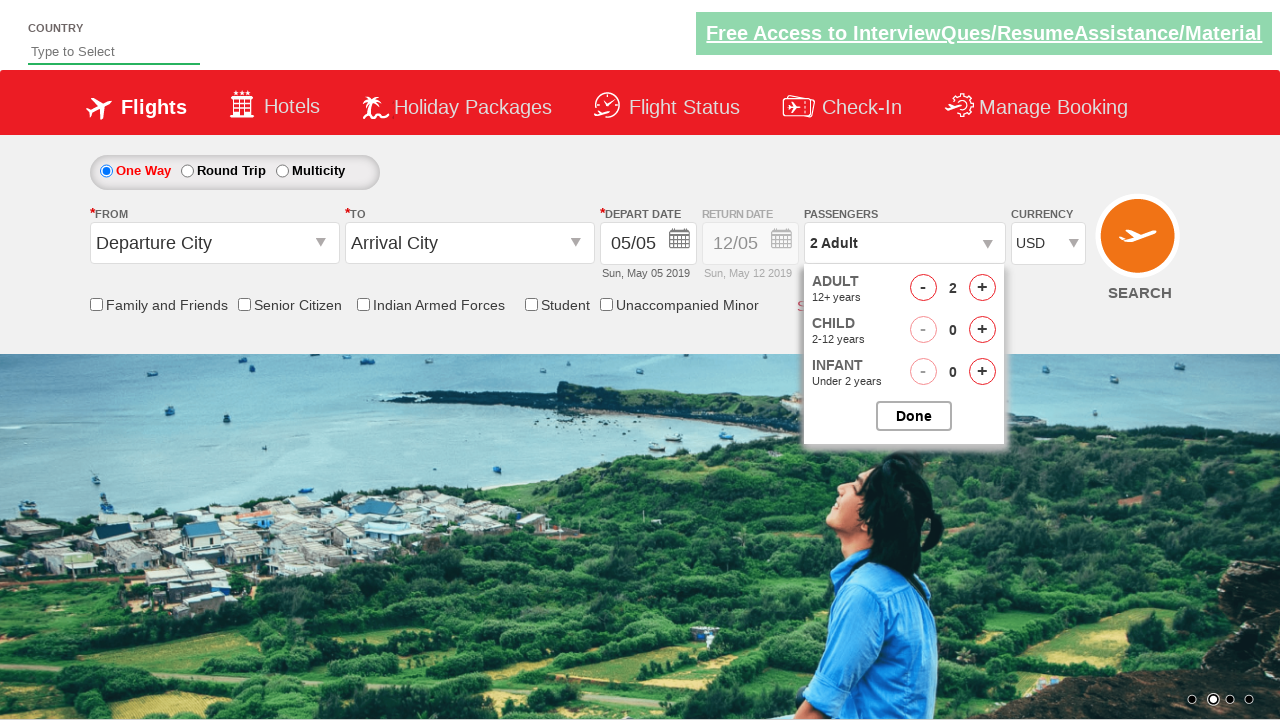

Clicked child increment button (iteration 1) at (982, 330) on #hrefIncChd
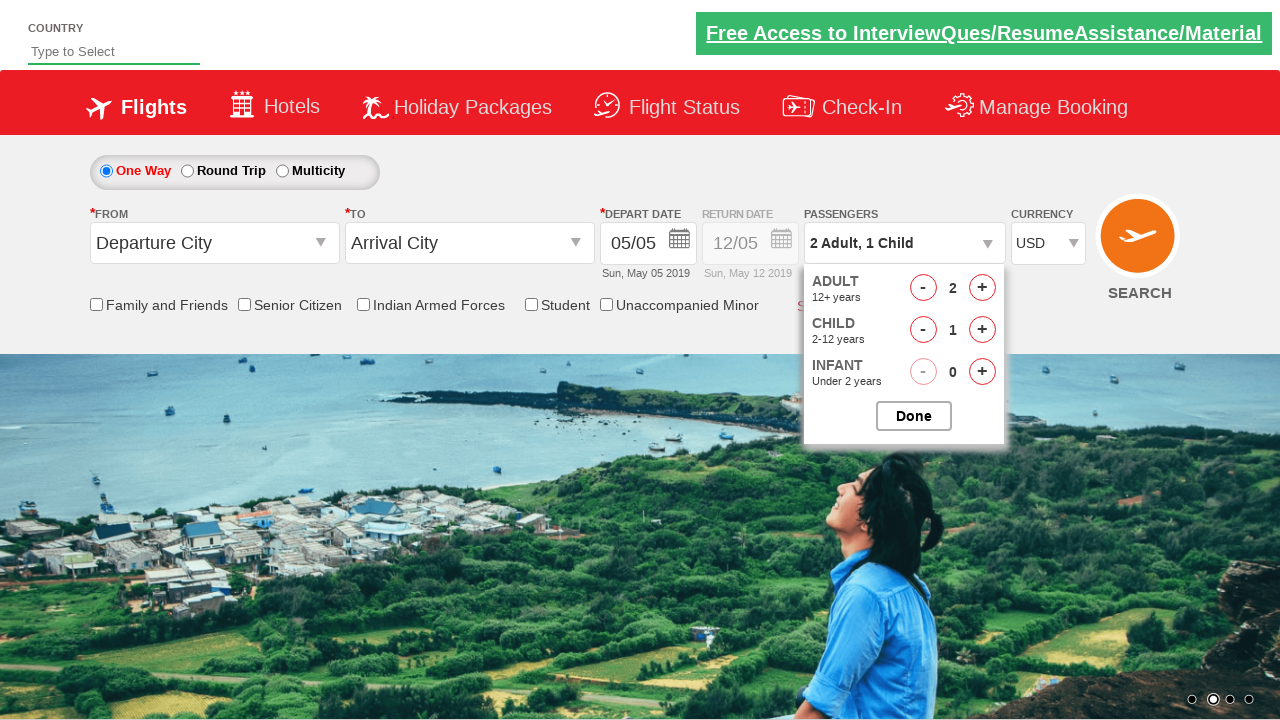

Clicked infant increment button (iteration 1) at (982, 372) on #hrefIncInf
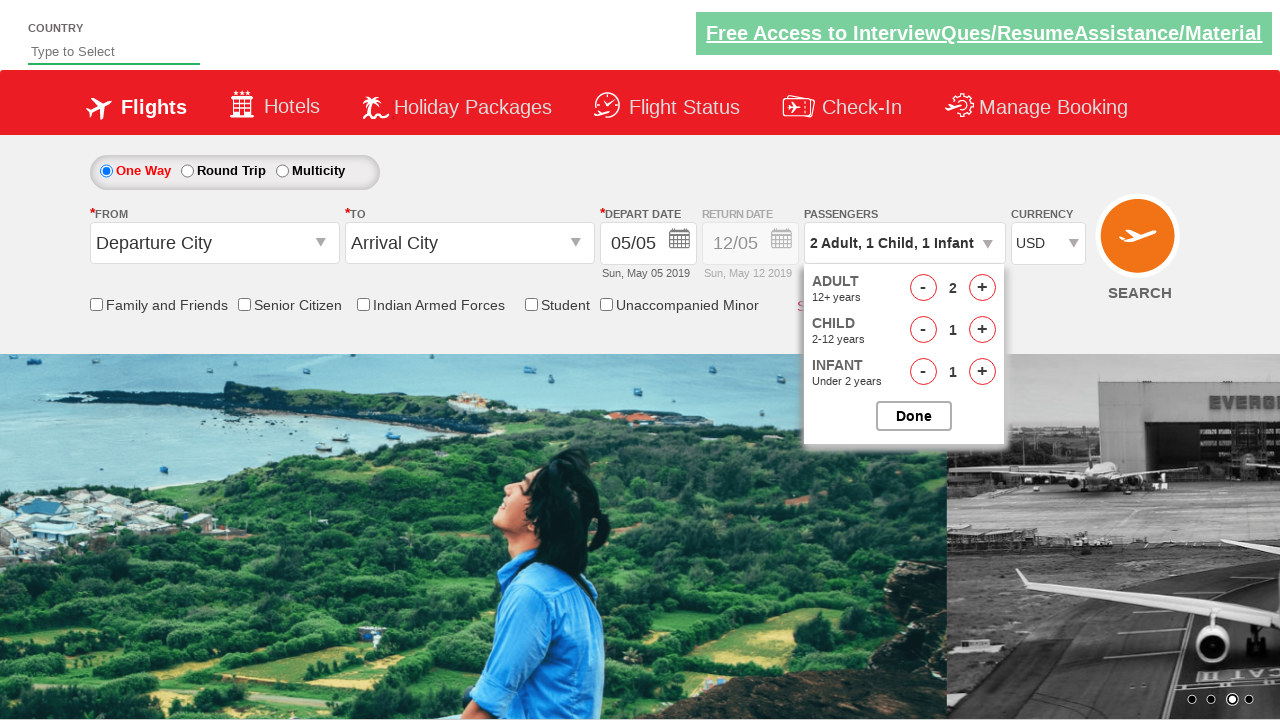

Waited 1 second after increment buttons (iteration 1)
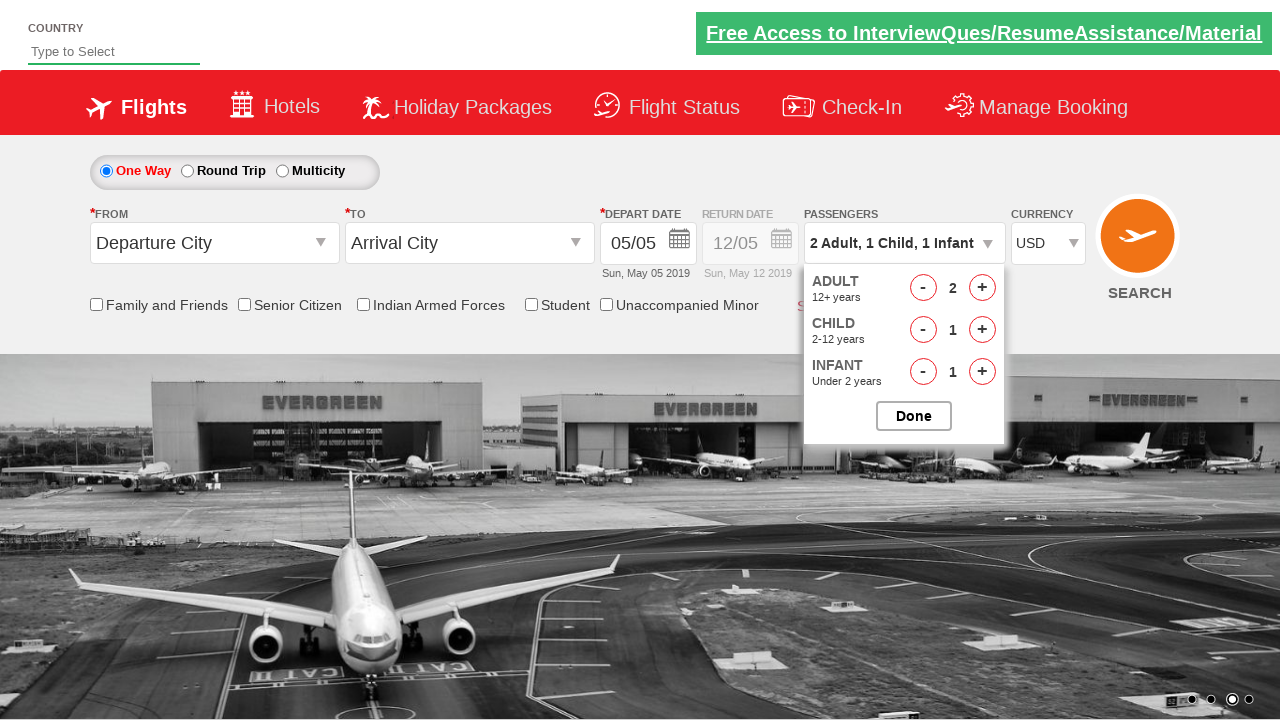

Clicked adult increment button (iteration 2) at (982, 288) on #hrefIncAdt
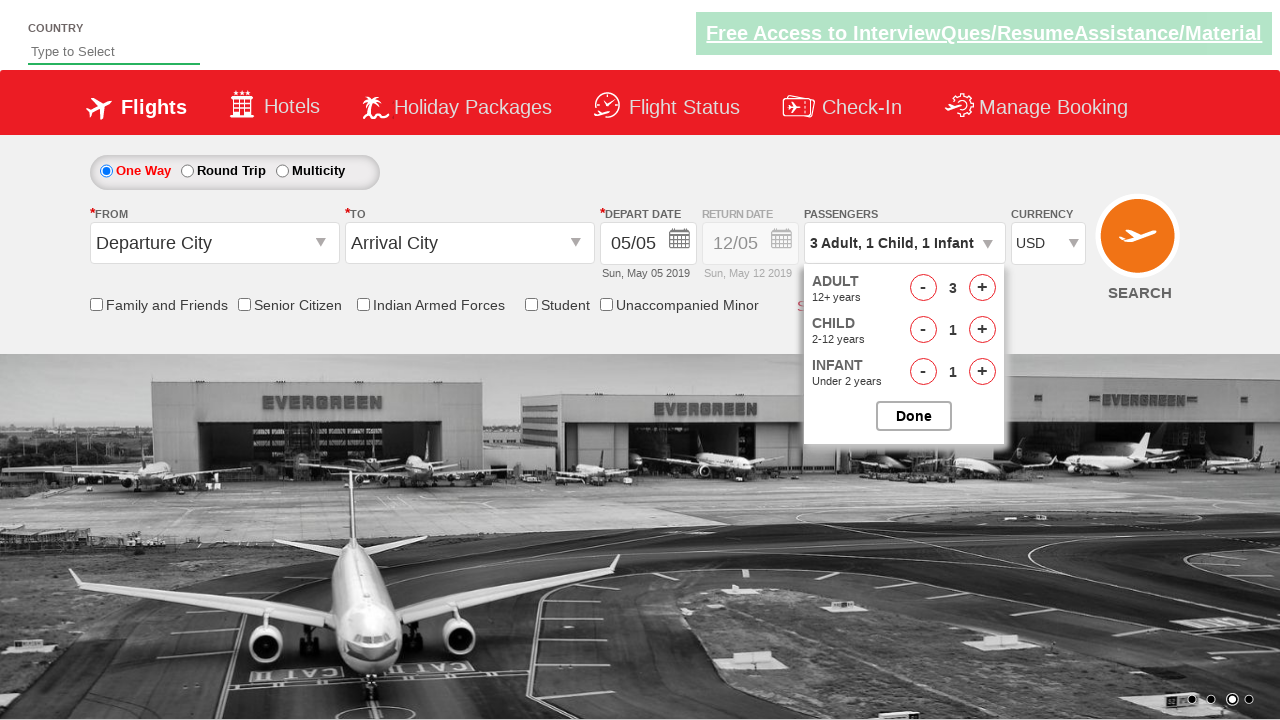

Clicked child increment button (iteration 2) at (982, 330) on #hrefIncChd
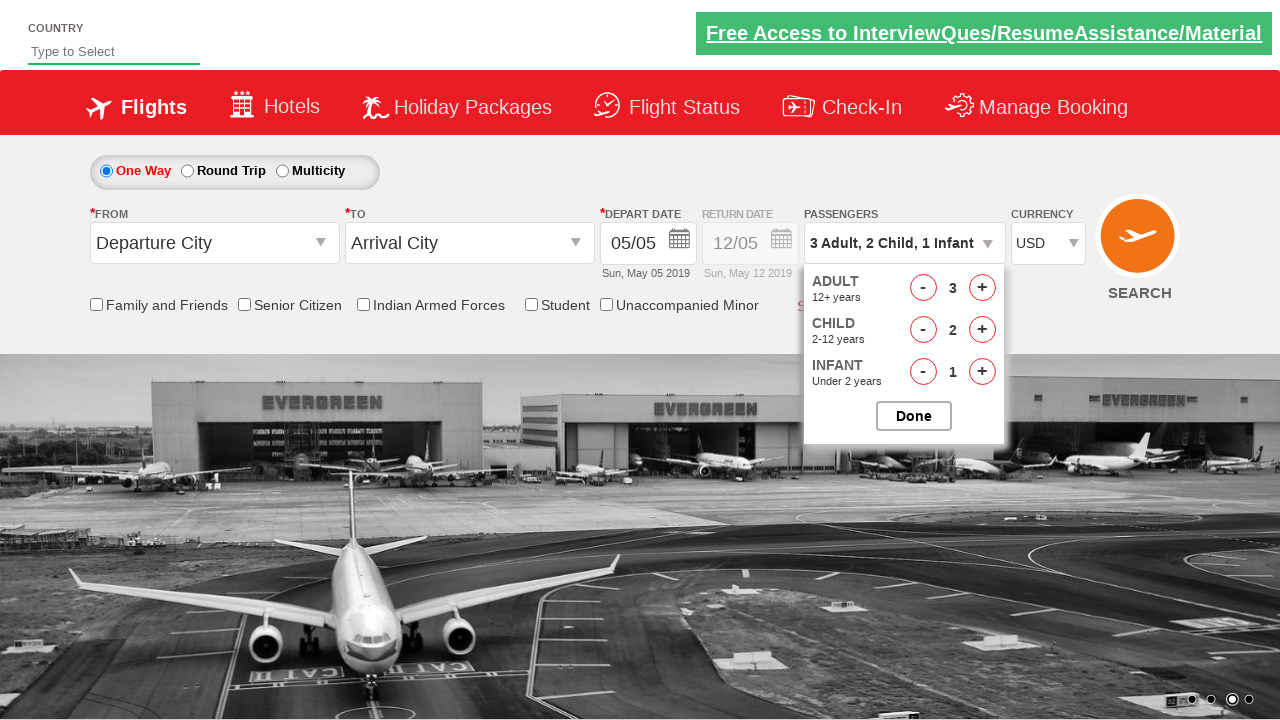

Clicked infant increment button (iteration 2) at (982, 372) on #hrefIncInf
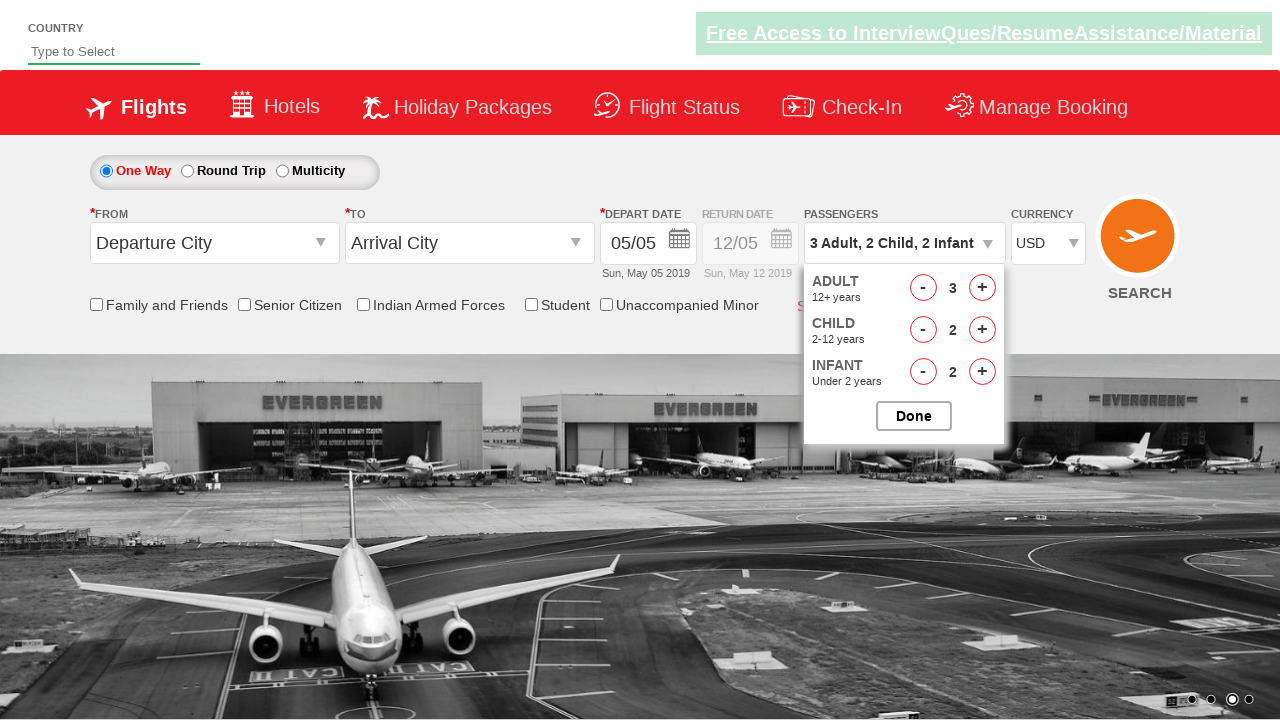

Waited 1 second after increment buttons (iteration 2)
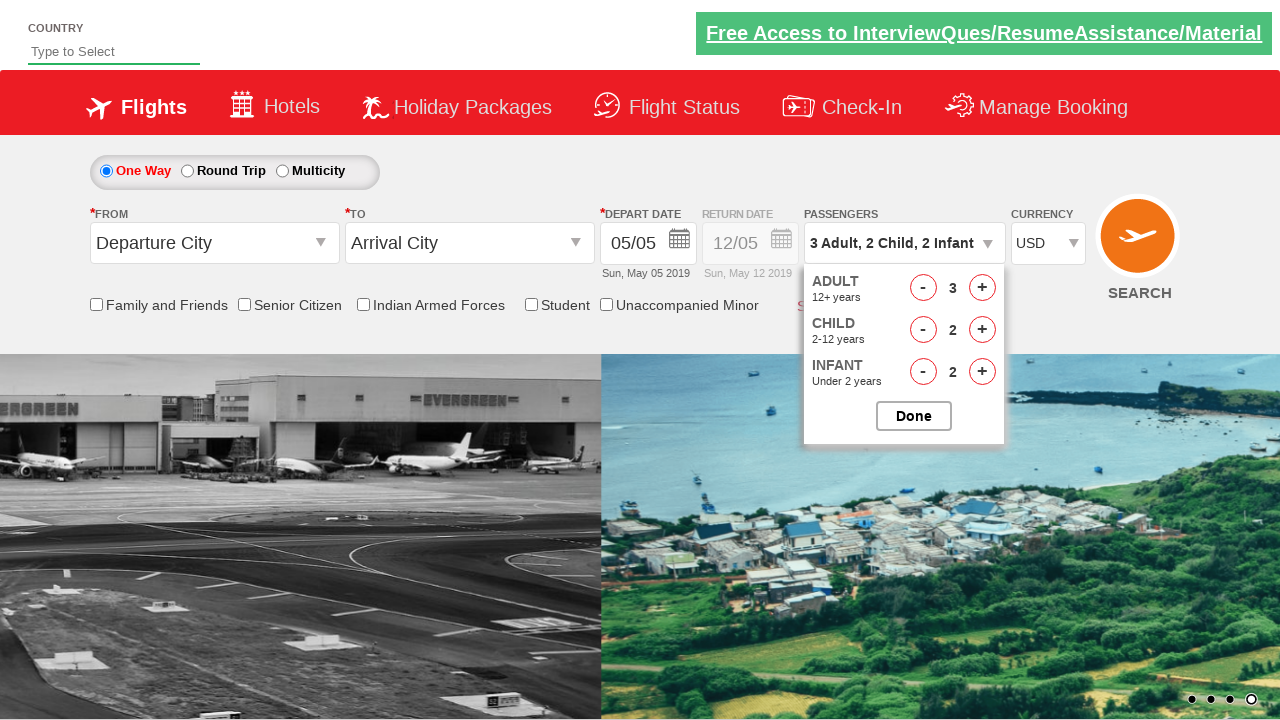

Clicked adult increment button (iteration 3) at (982, 288) on #hrefIncAdt
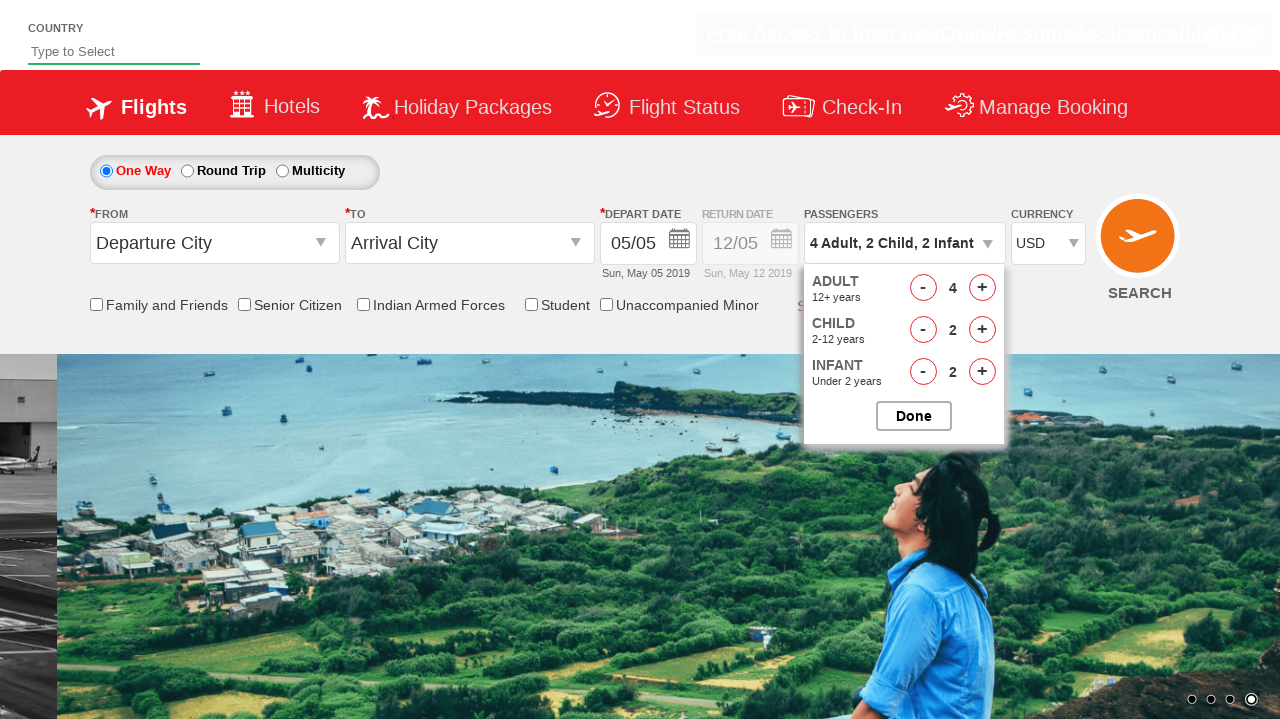

Clicked child increment button (iteration 3) at (982, 330) on #hrefIncChd
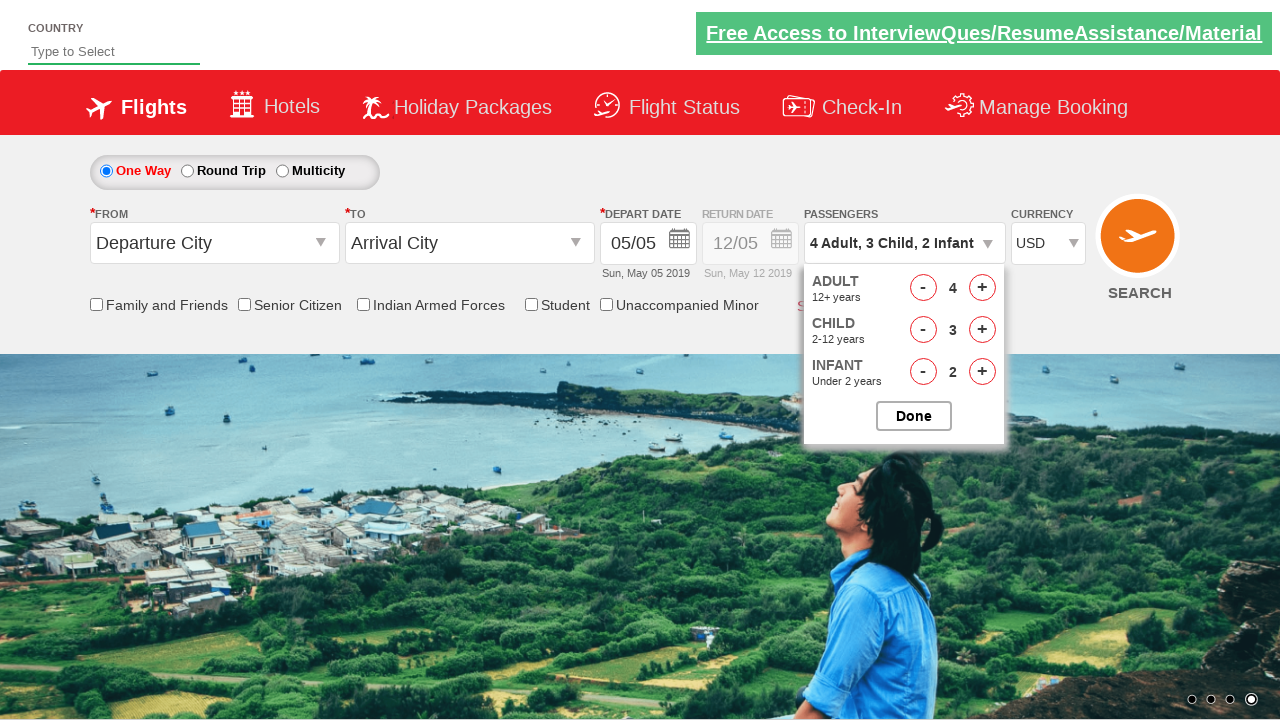

Clicked infant increment button (iteration 3) at (982, 372) on #hrefIncInf
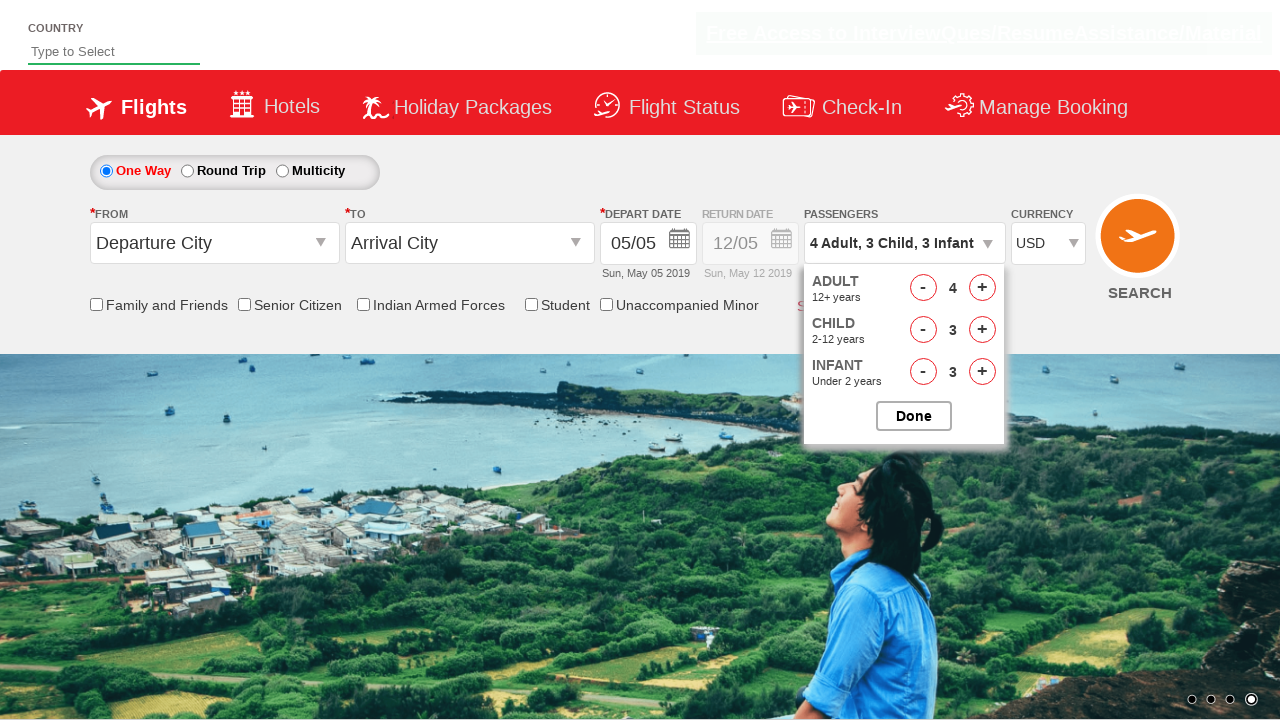

Waited 1 second after increment buttons (iteration 3)
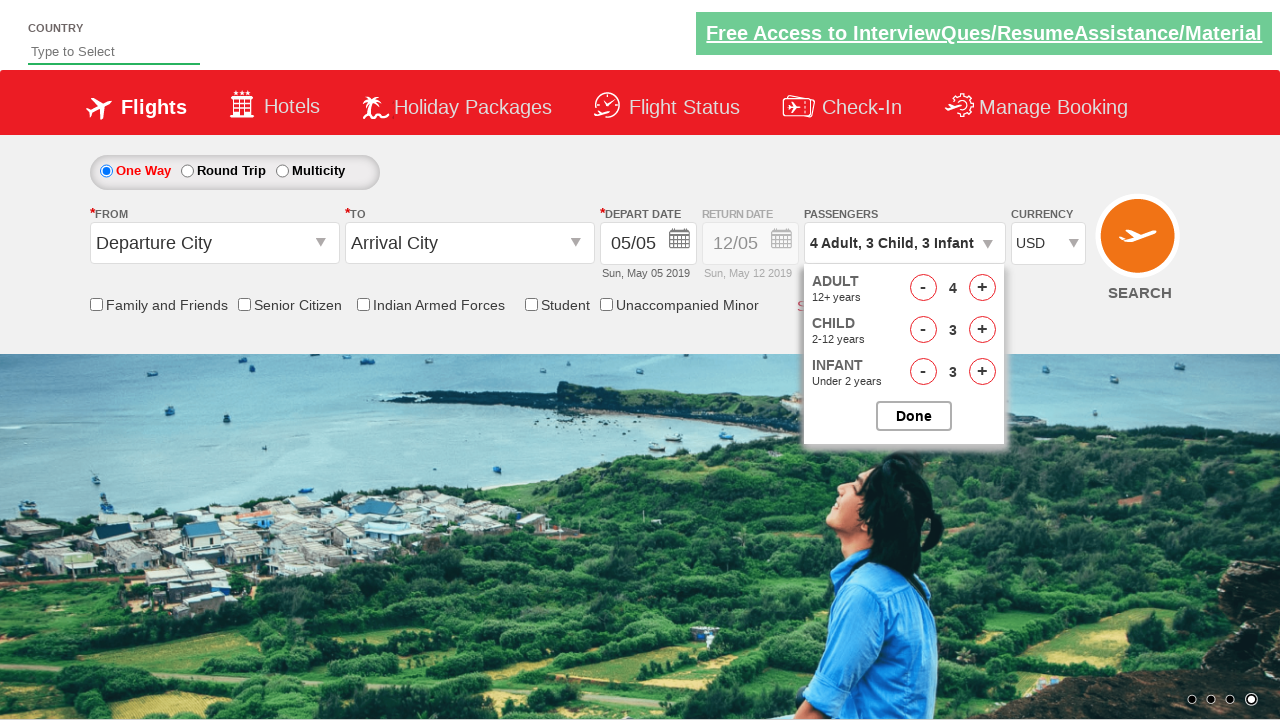

Clicked adult increment button (iteration 4) at (982, 288) on #hrefIncAdt
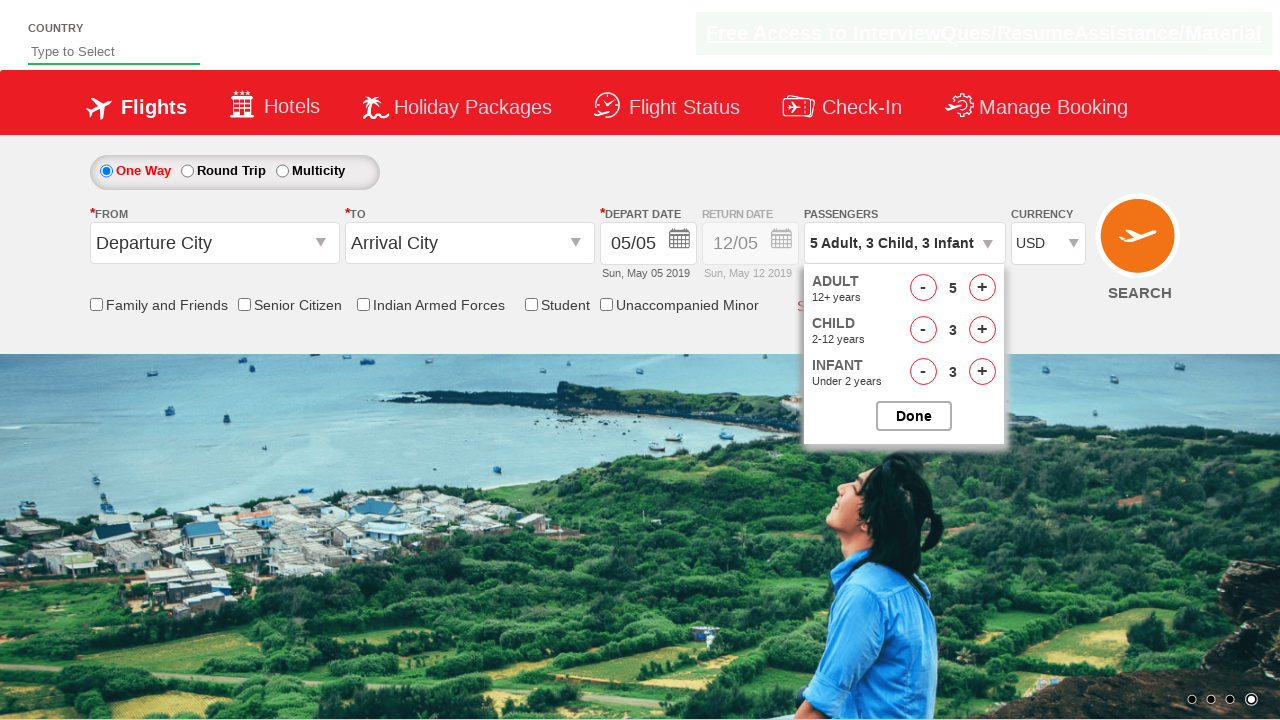

Clicked child increment button (iteration 4) at (982, 330) on #hrefIncChd
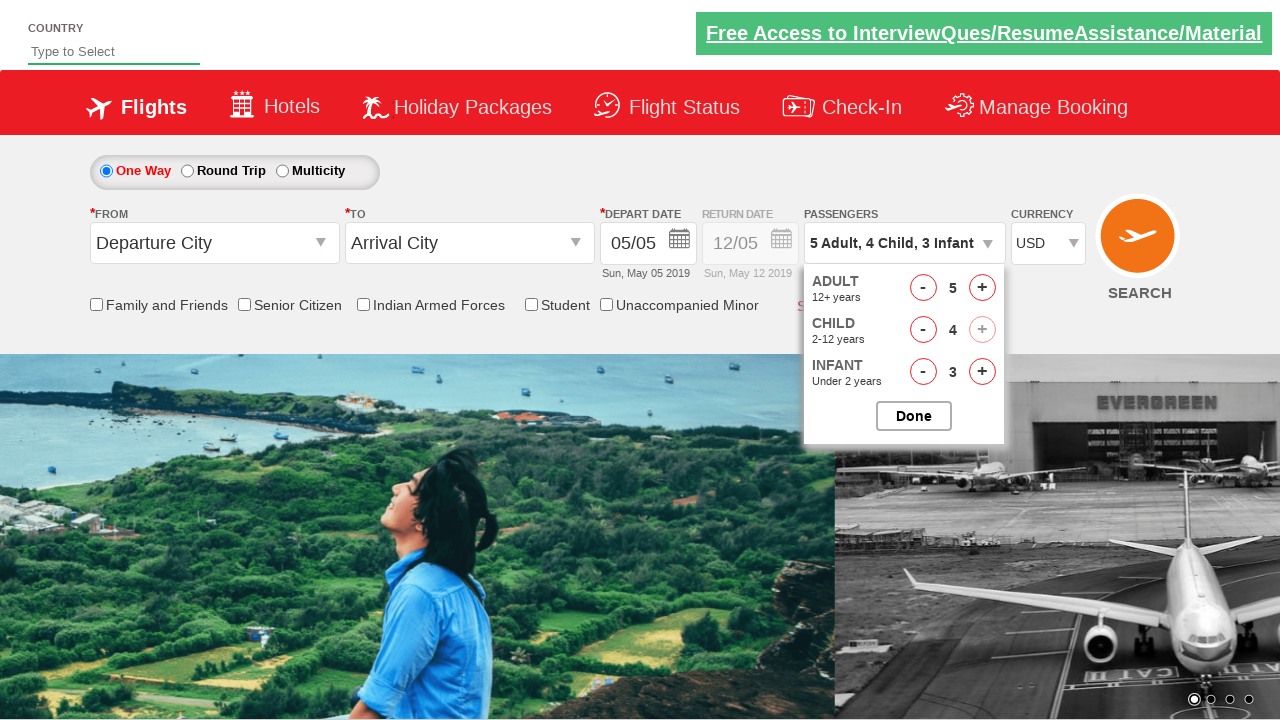

Clicked infant increment button (iteration 4) at (982, 372) on #hrefIncInf
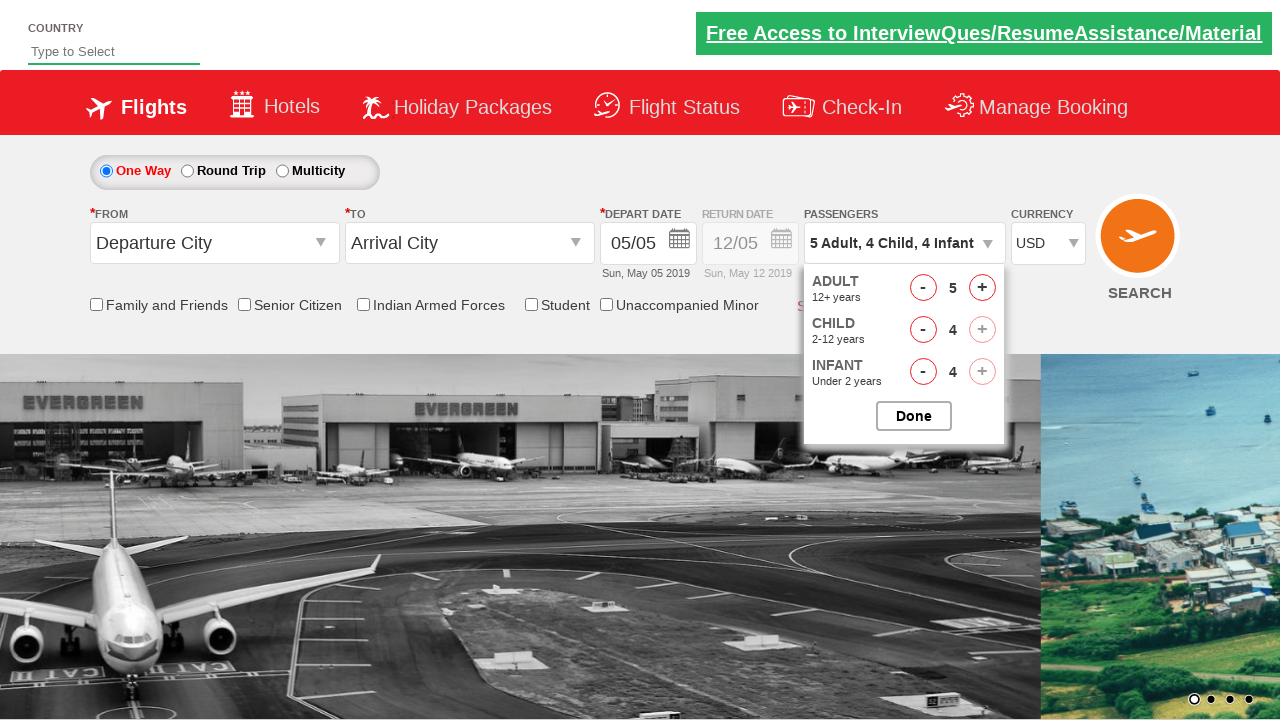

Waited 1 second after increment buttons (iteration 4)
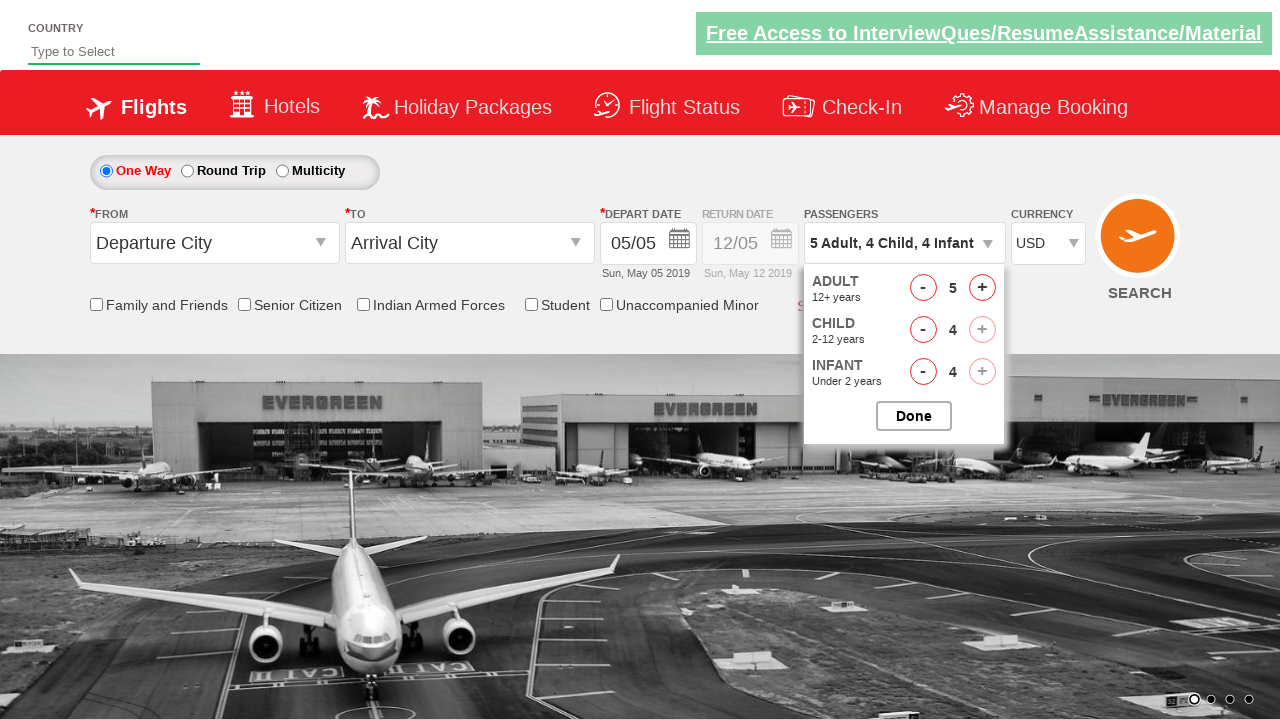

Clicked button to close passenger dropdown at (914, 416) on #btnclosepaxoption
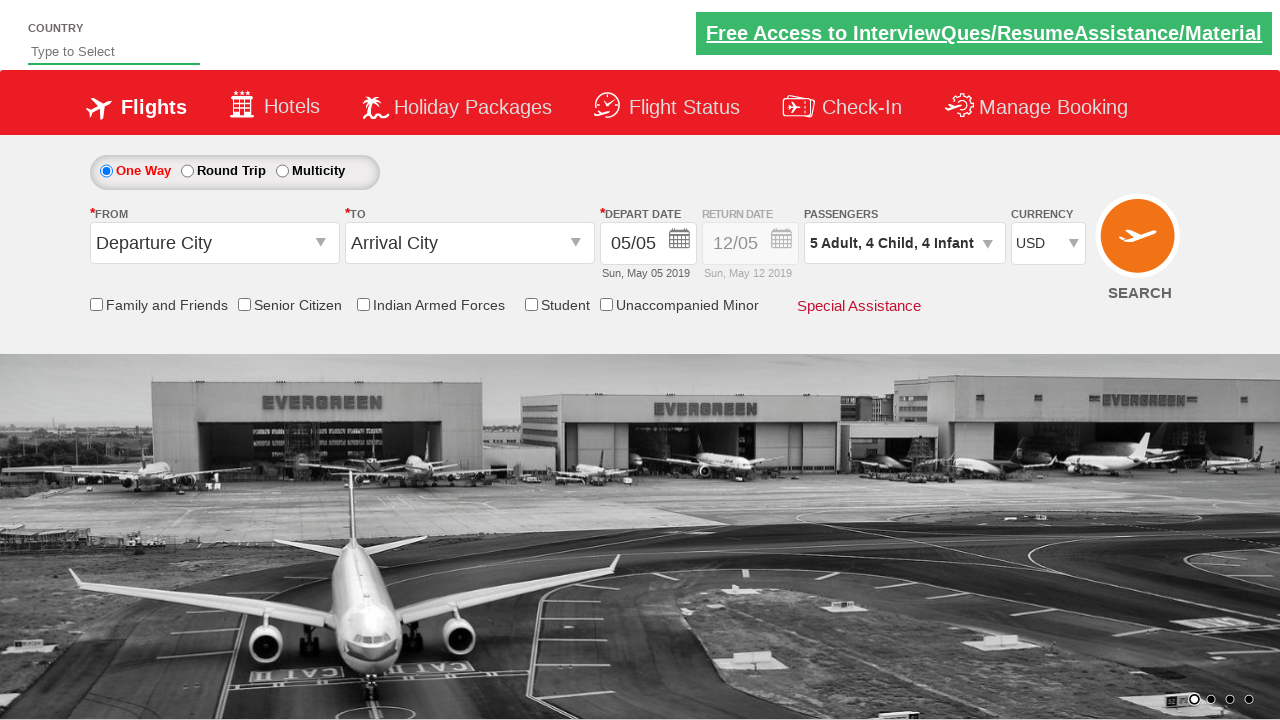

Waited 1 second after closing passenger dropdown
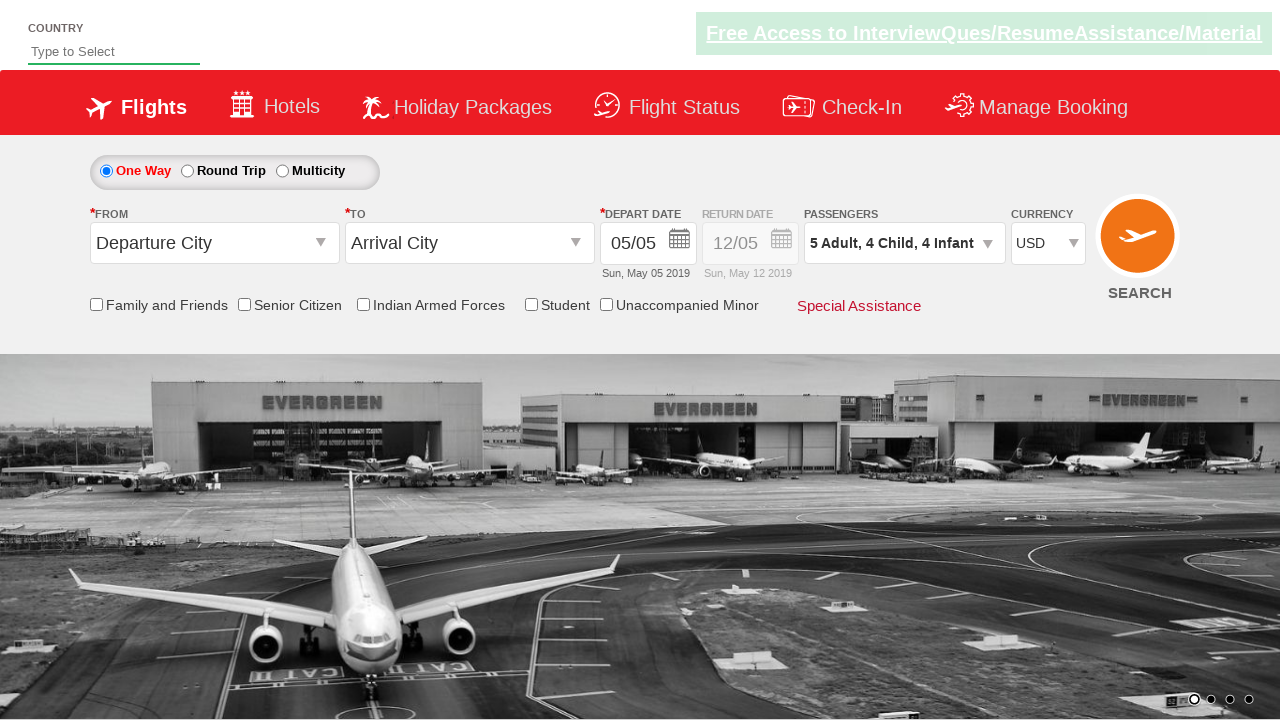

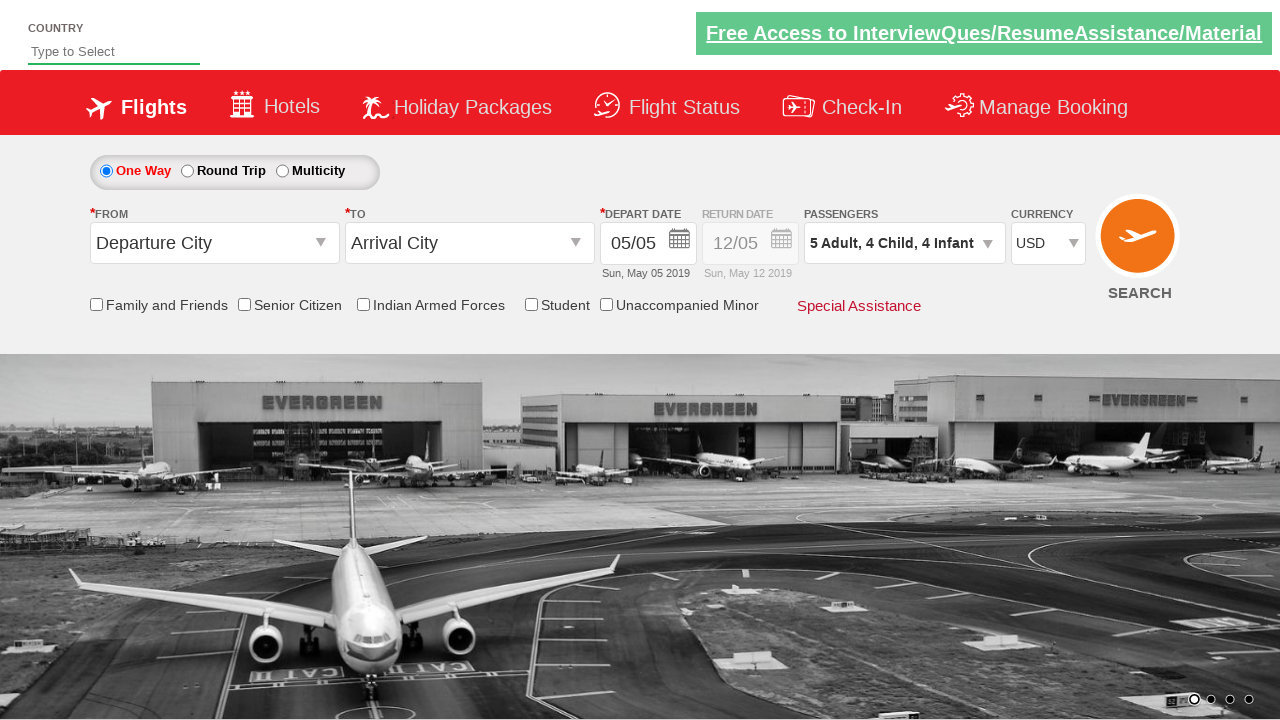